Tests static dropdown functionality by selecting currency options using three different methods: by index, by visible text, and by value.

Starting URL: https://rahulshettyacademy.com/dropdownsPractise/

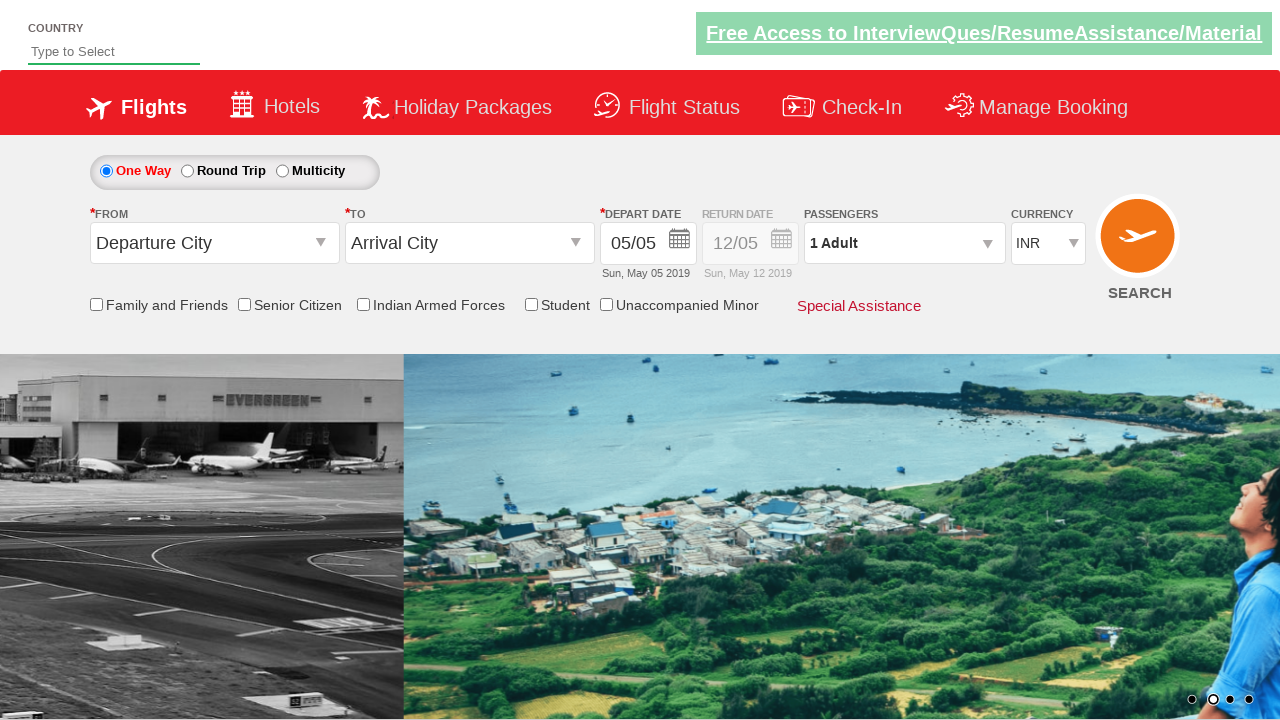

Located the currency dropdown element
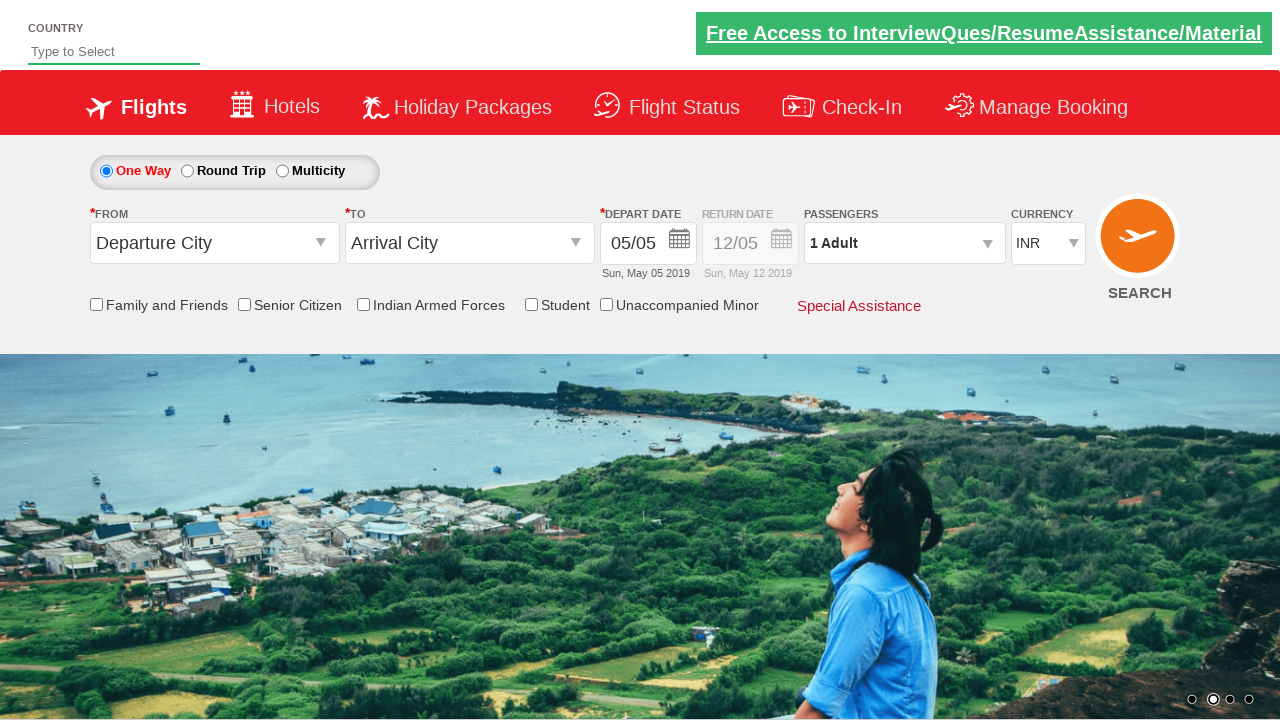

Selected dropdown option by index 3 on #ctl00_mainContent_DropDownListCurrency
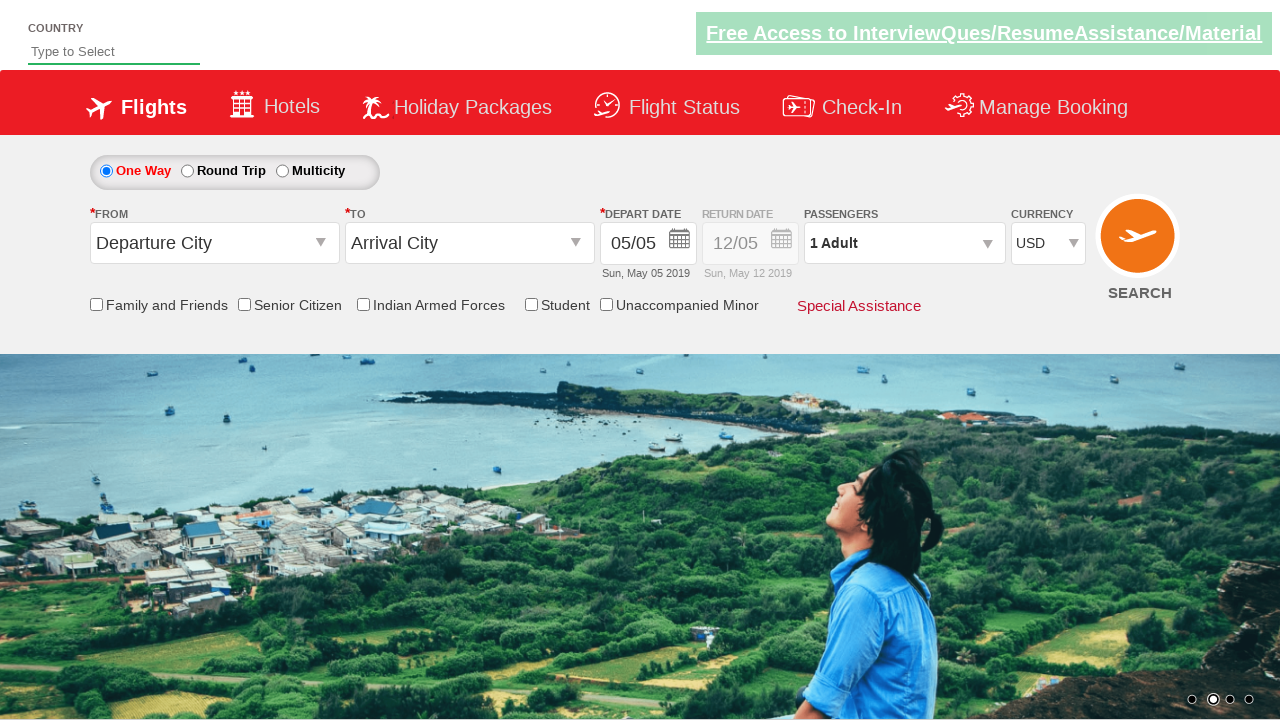

Waited 500ms for selection to be applied
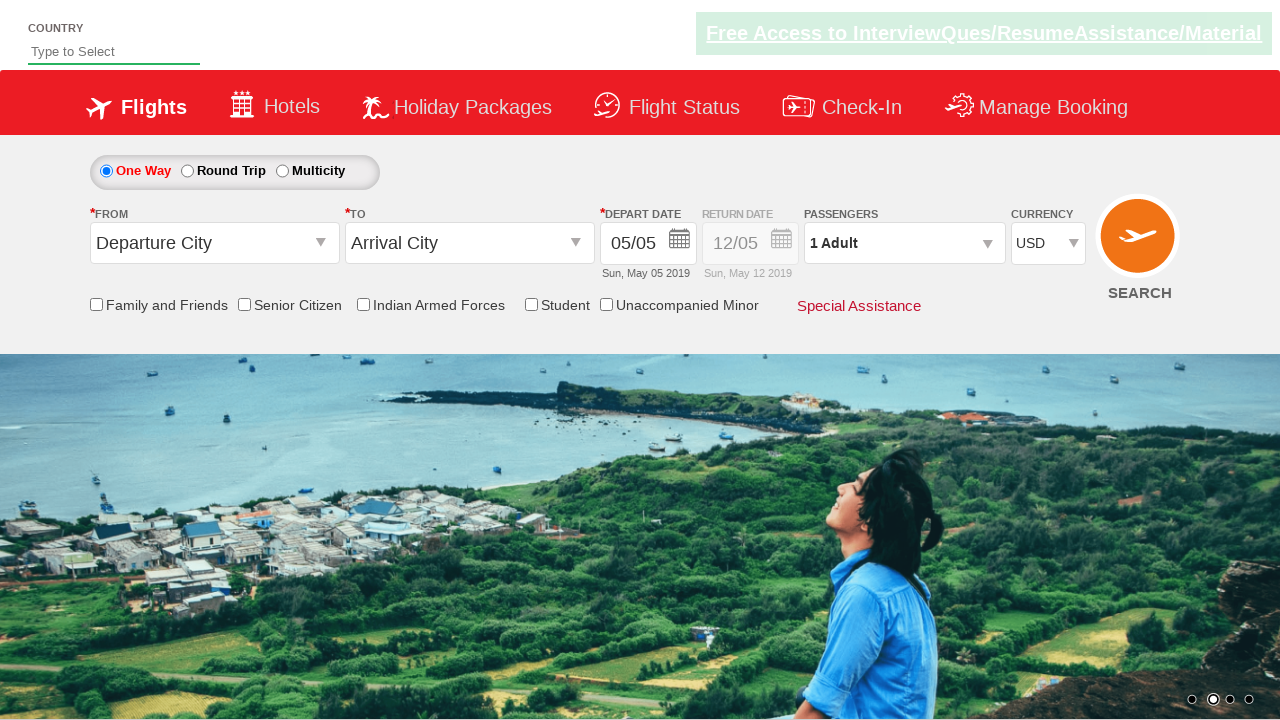

Selected dropdown option by visible text 'AED' on #ctl00_mainContent_DropDownListCurrency
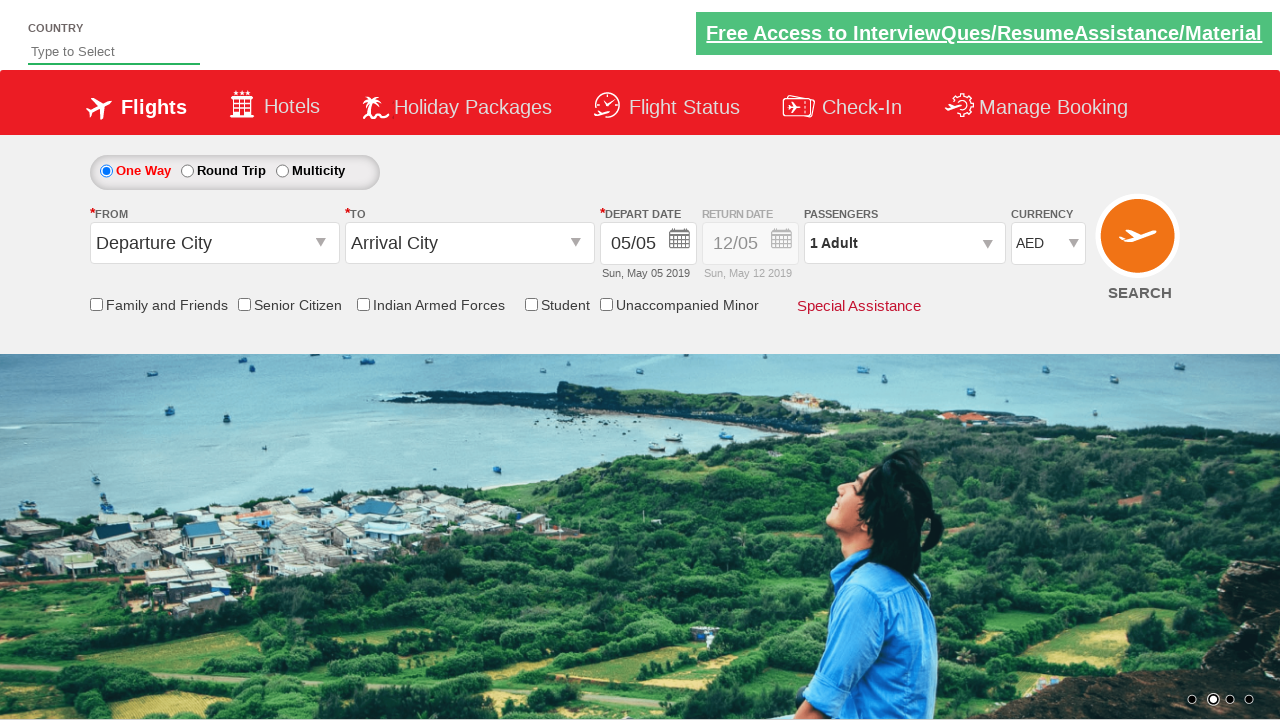

Waited 500ms for AED selection to be applied
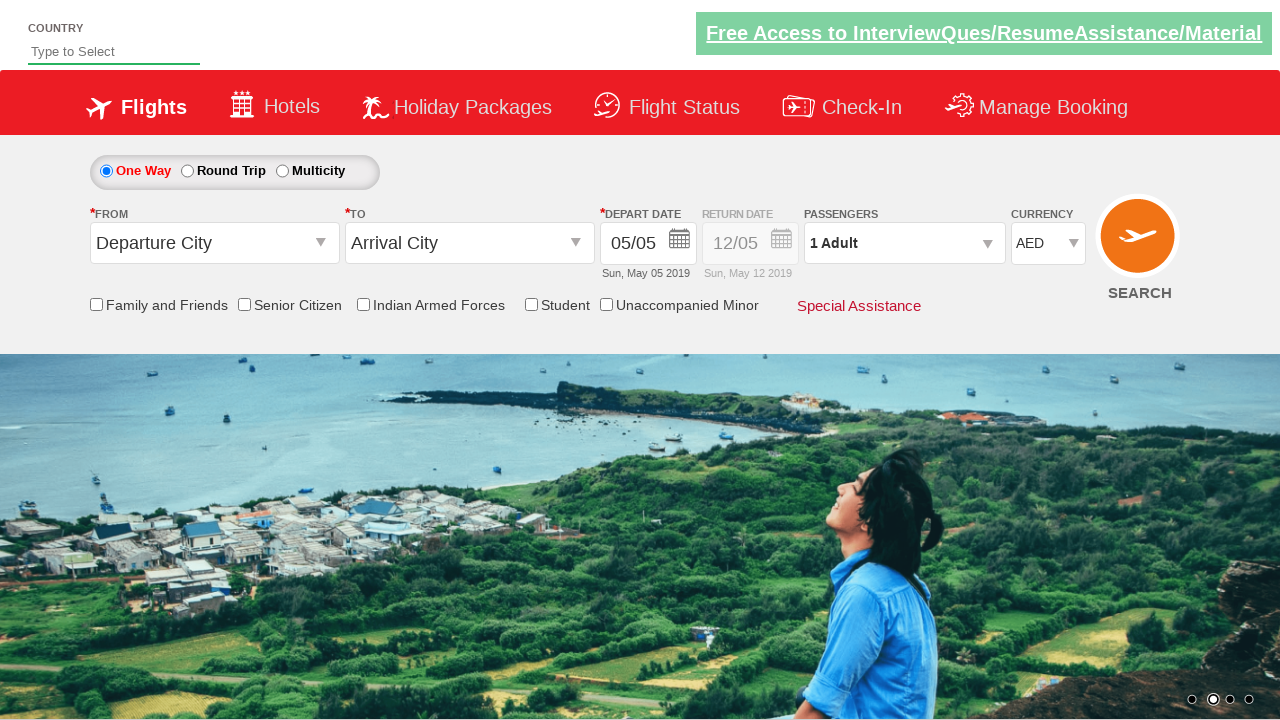

Selected dropdown option by value 'INR' on #ctl00_mainContent_DropDownListCurrency
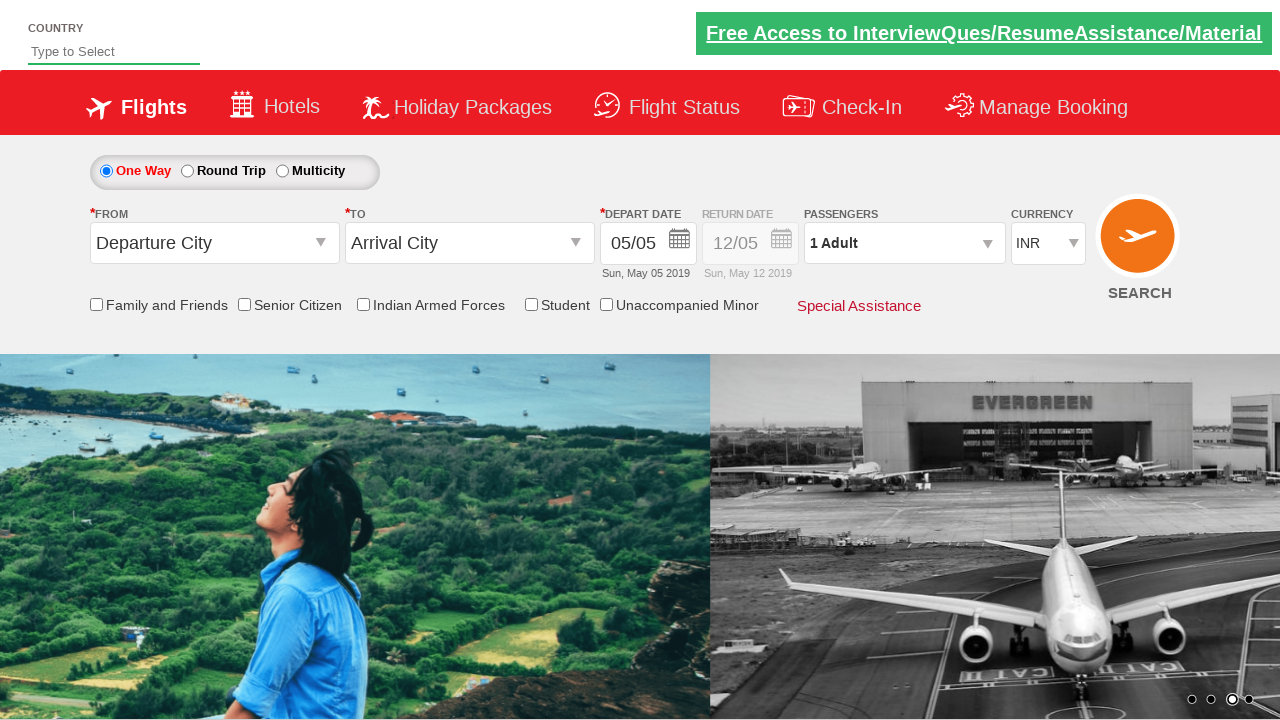

Waited 500ms for INR selection to be applied
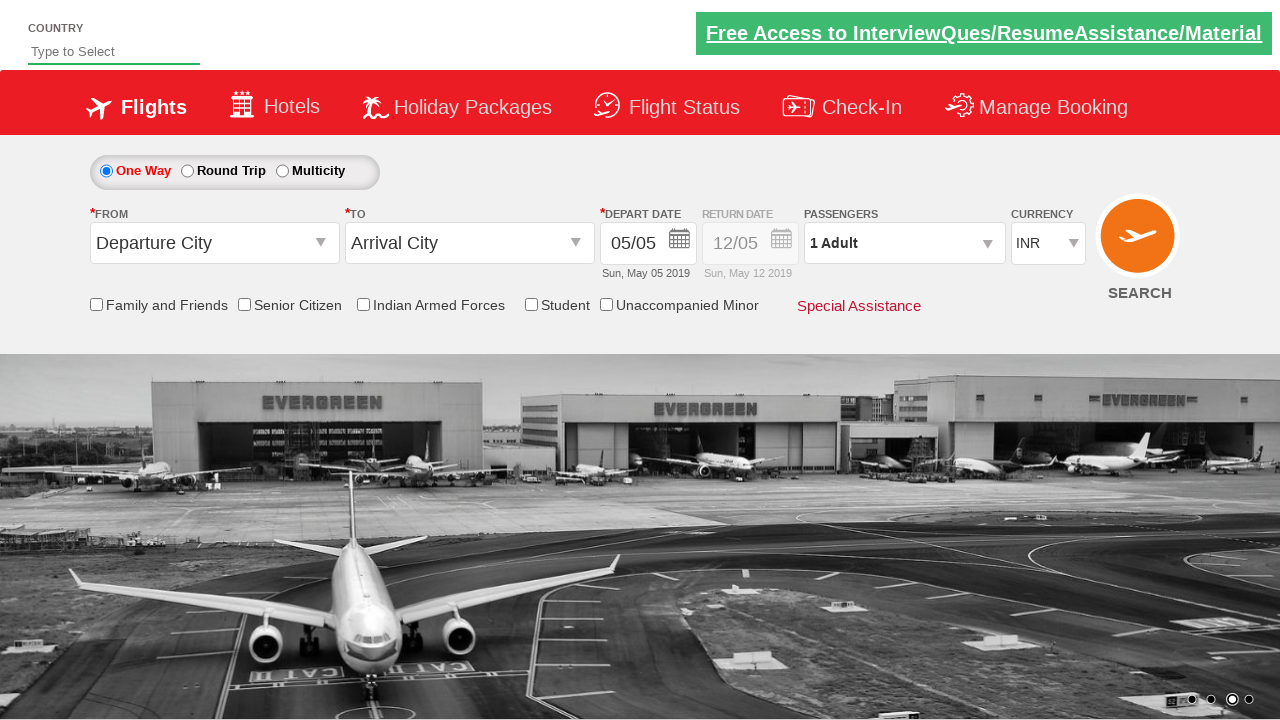

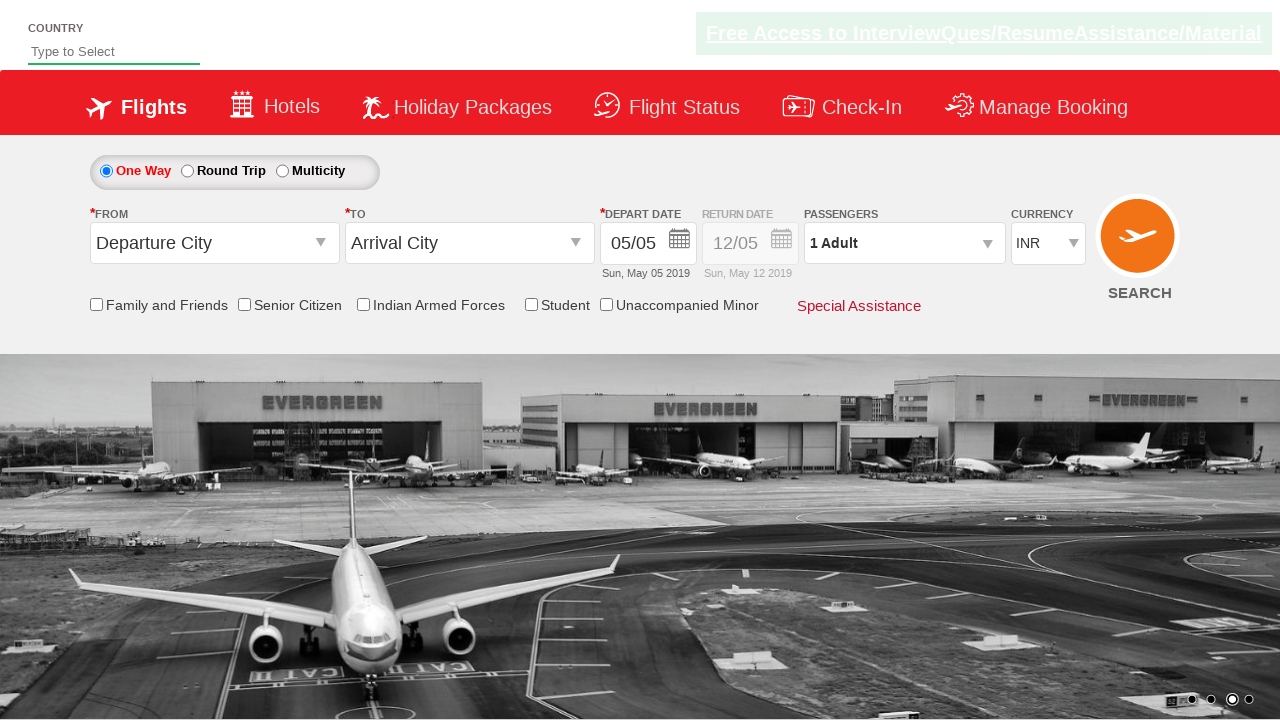